Tests checkbox functionality by verifying checkboxes are initially unchecked, clicking all checkboxes, then clicking specific options and verifying the result

Starting URL: https://kristinek.github.io/site/examples/actions

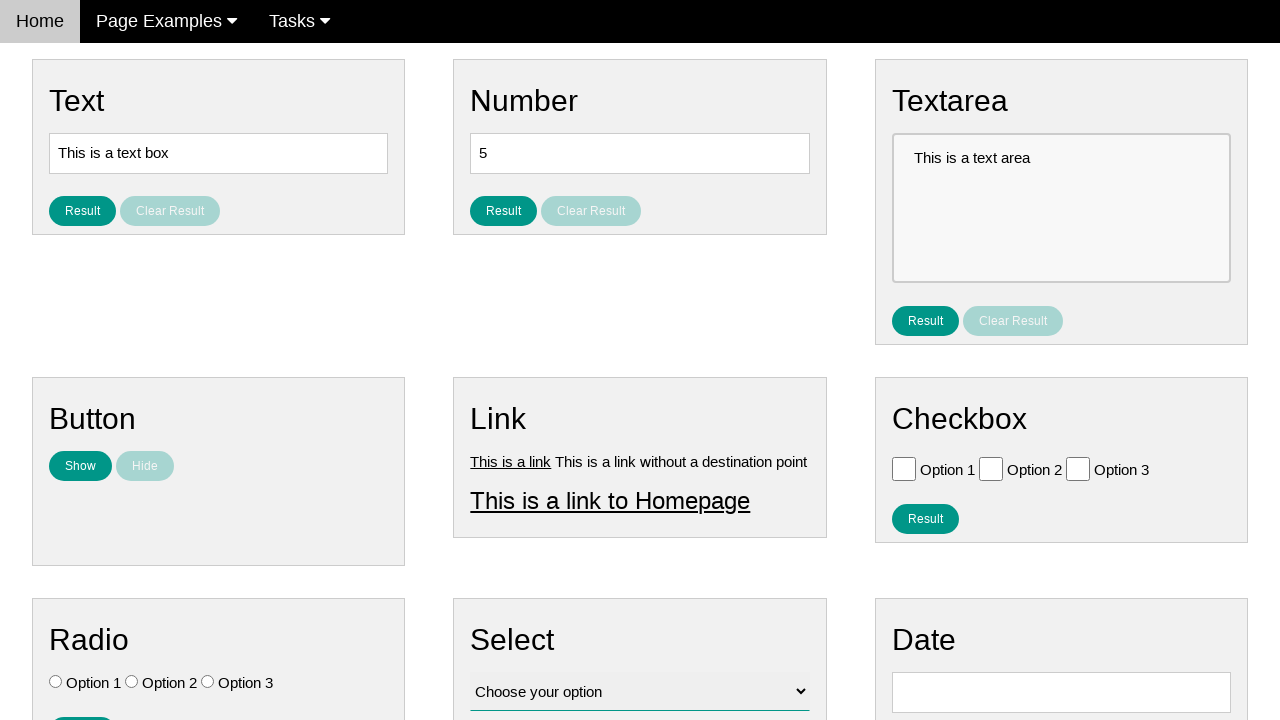

Navigated to checkbox test page
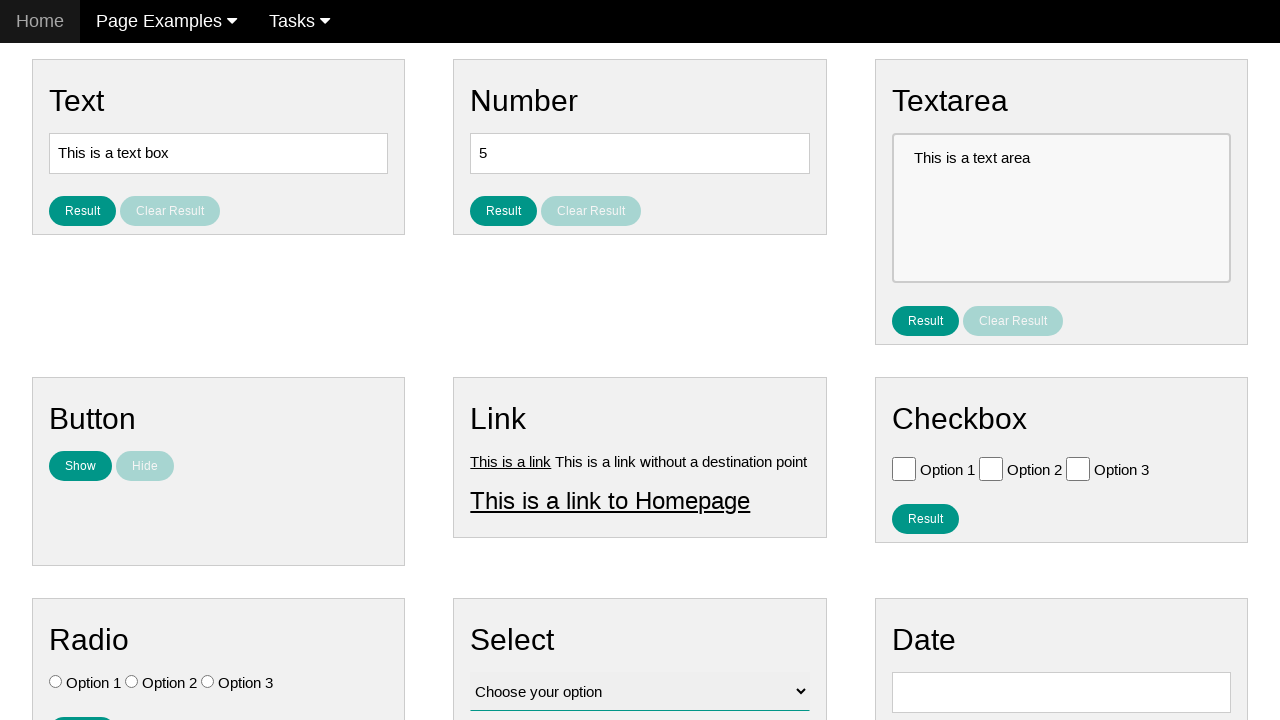

Retrieved all checkboxes on the page
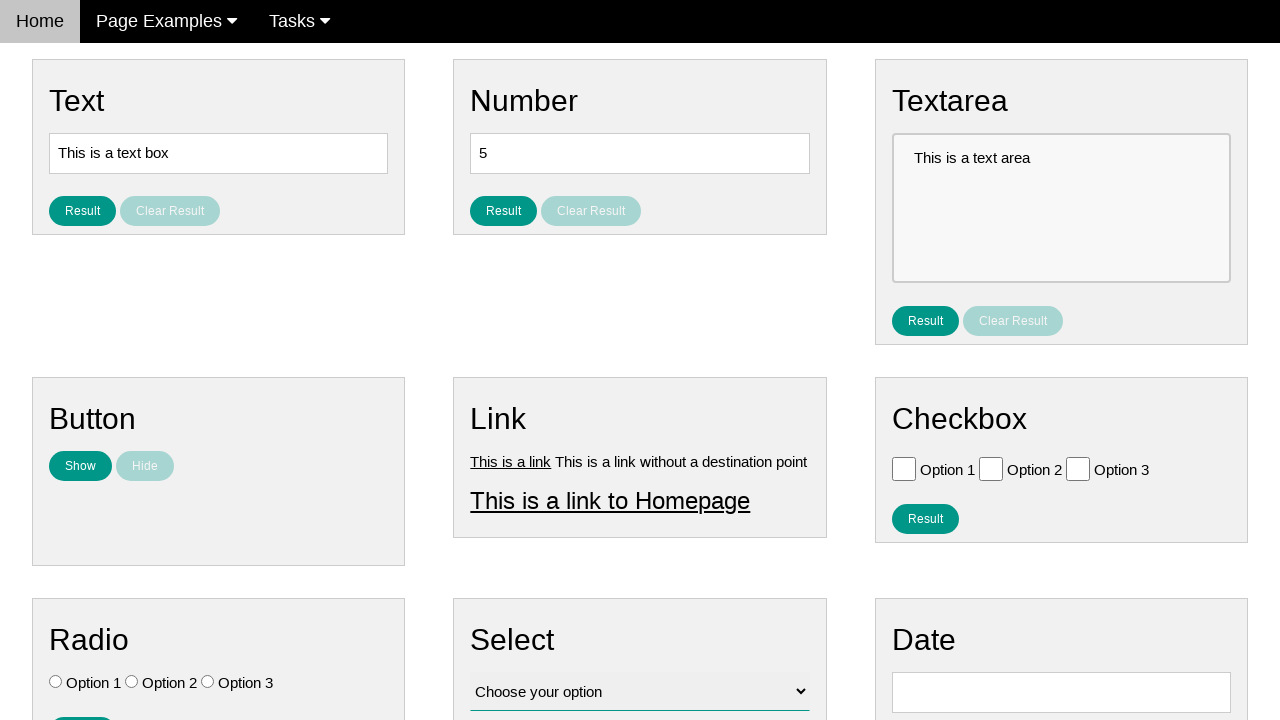

Clicked a checkbox to select it at (904, 468) on .w3-check[type='checkbox'] >> nth=0
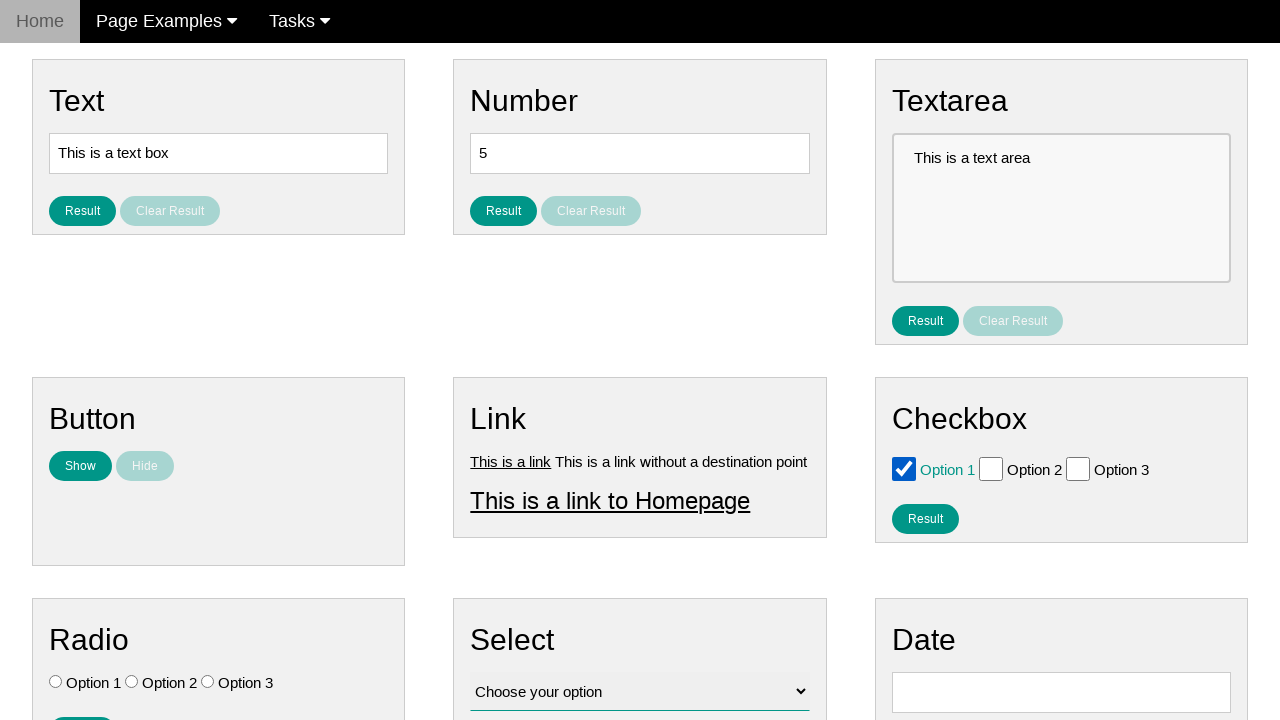

Clicked a checkbox to select it at (991, 468) on .w3-check[type='checkbox'] >> nth=1
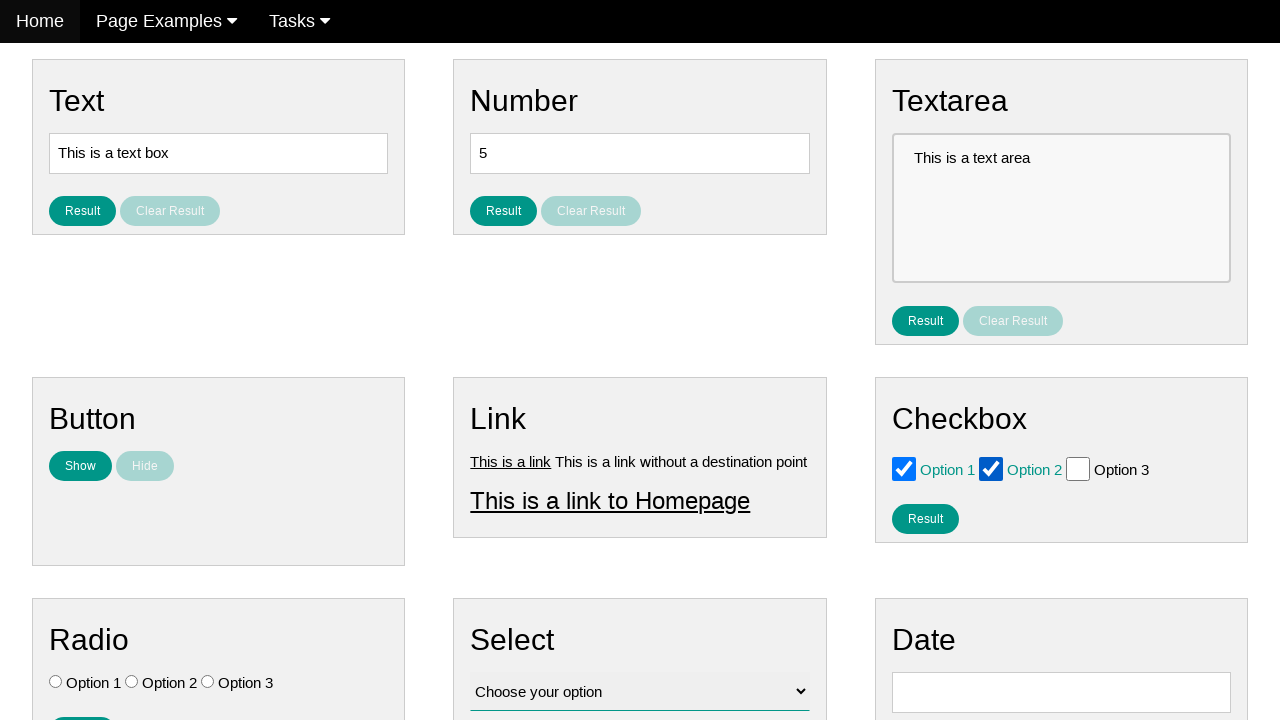

Clicked a checkbox to select it at (1078, 468) on .w3-check[type='checkbox'] >> nth=2
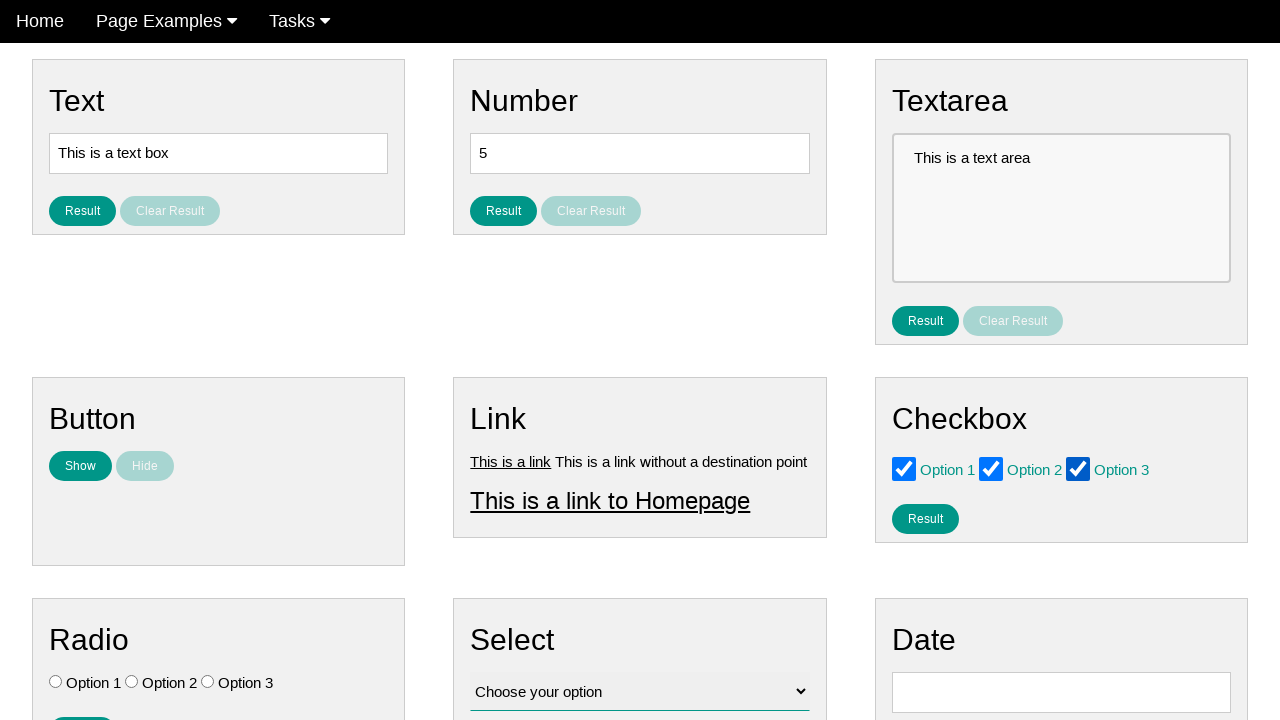

Clicked Option 2 checkbox to toggle it at (991, 468) on .w3-check[value='Option 2'][type='checkbox']
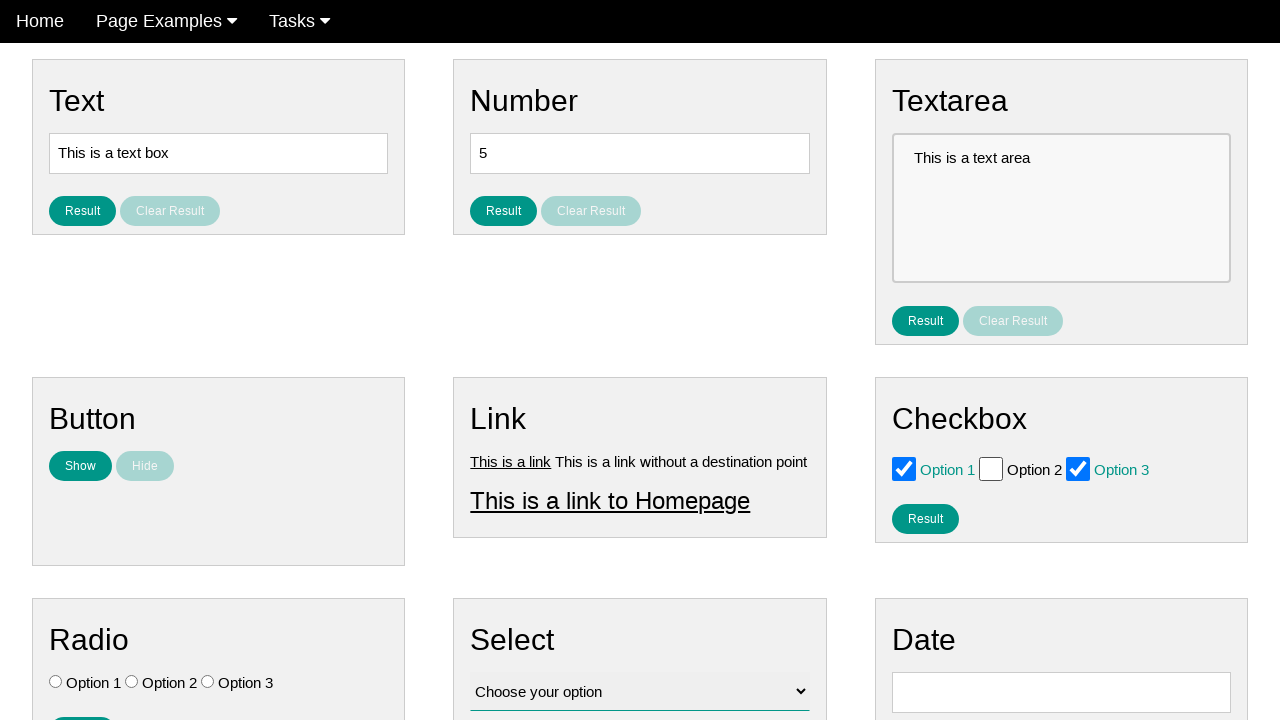

Clicked Option 3 checkbox to toggle it at (1078, 468) on .w3-check[value='Option 3'][type='checkbox']
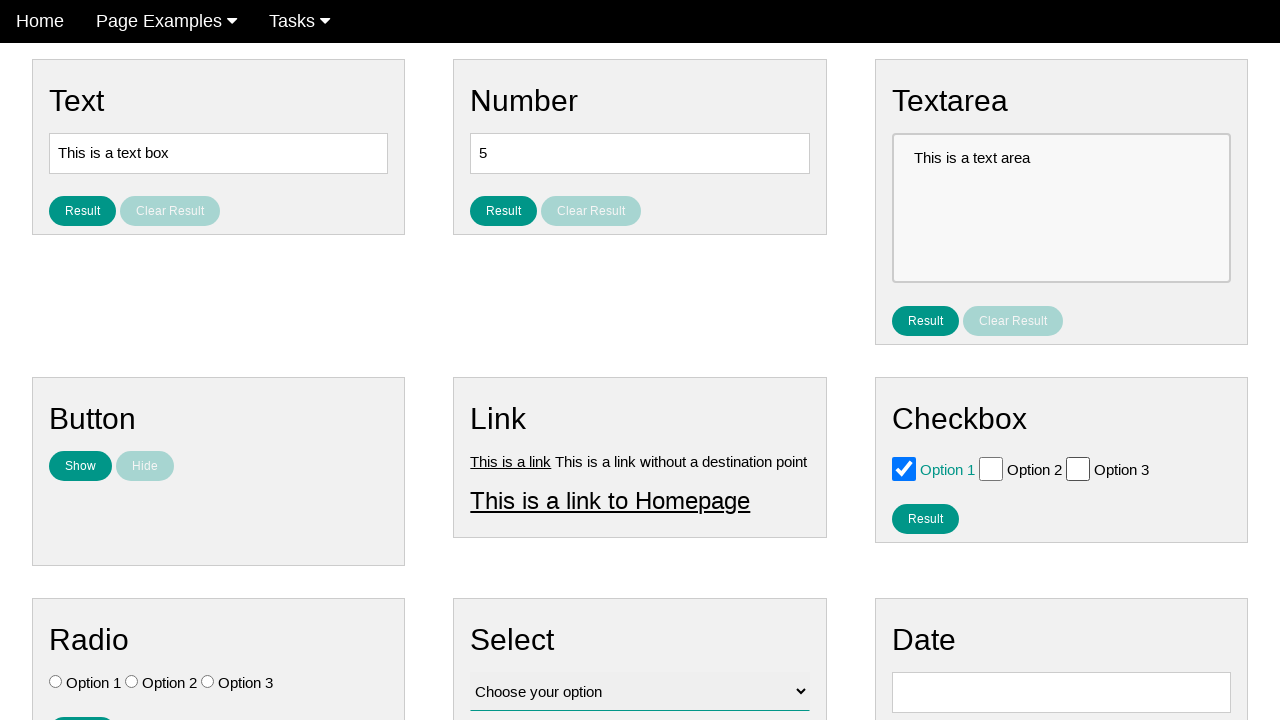

Clicked result button to verify checkbox selections at (925, 518) on #result_button_checkbox
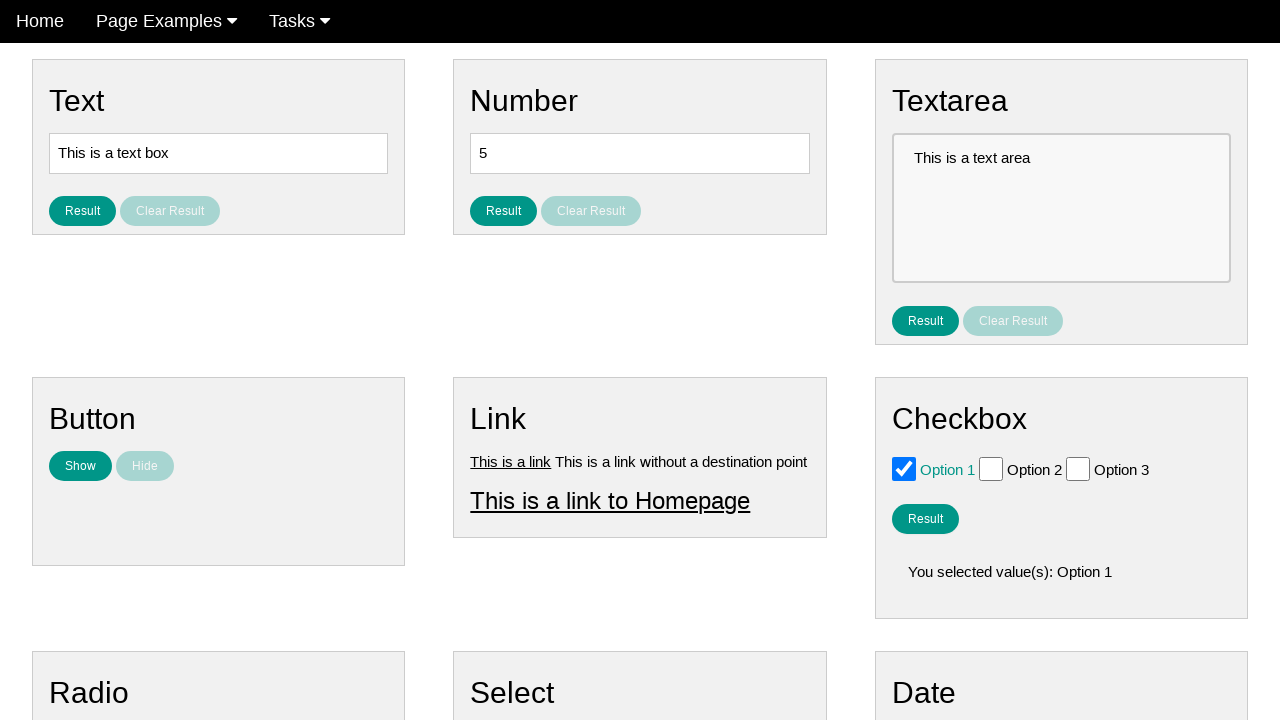

Waited for result to appear
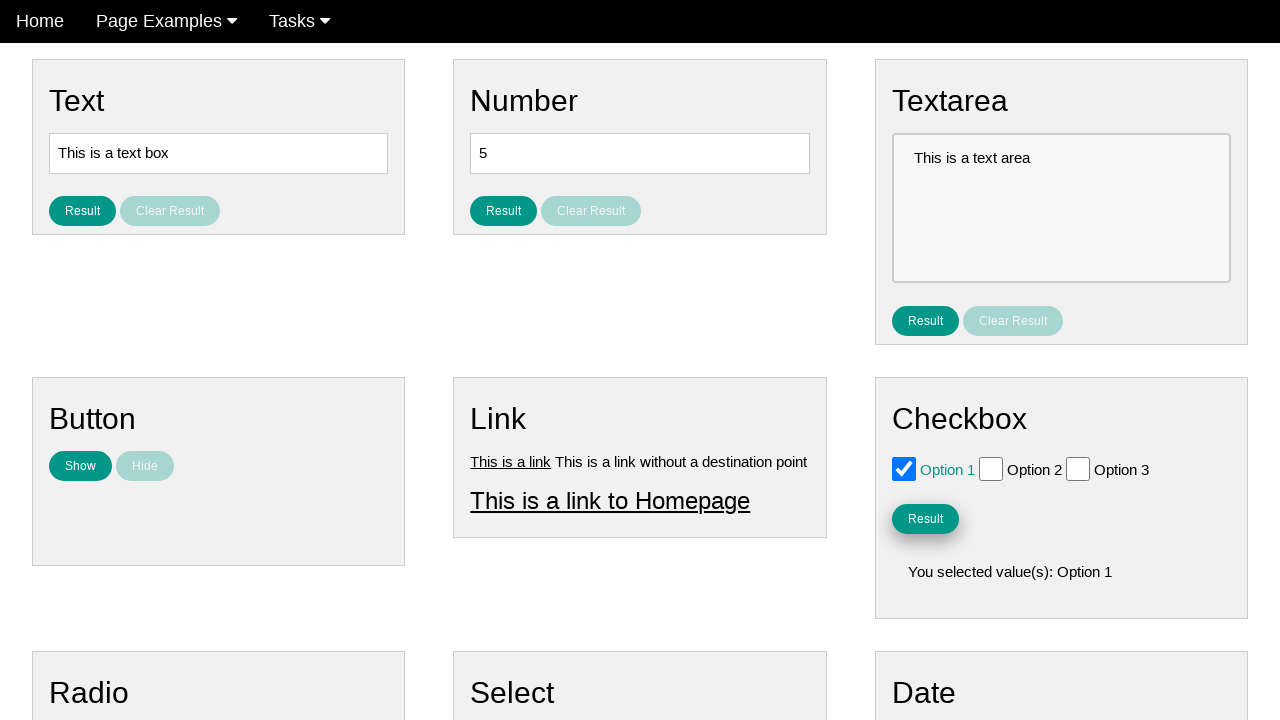

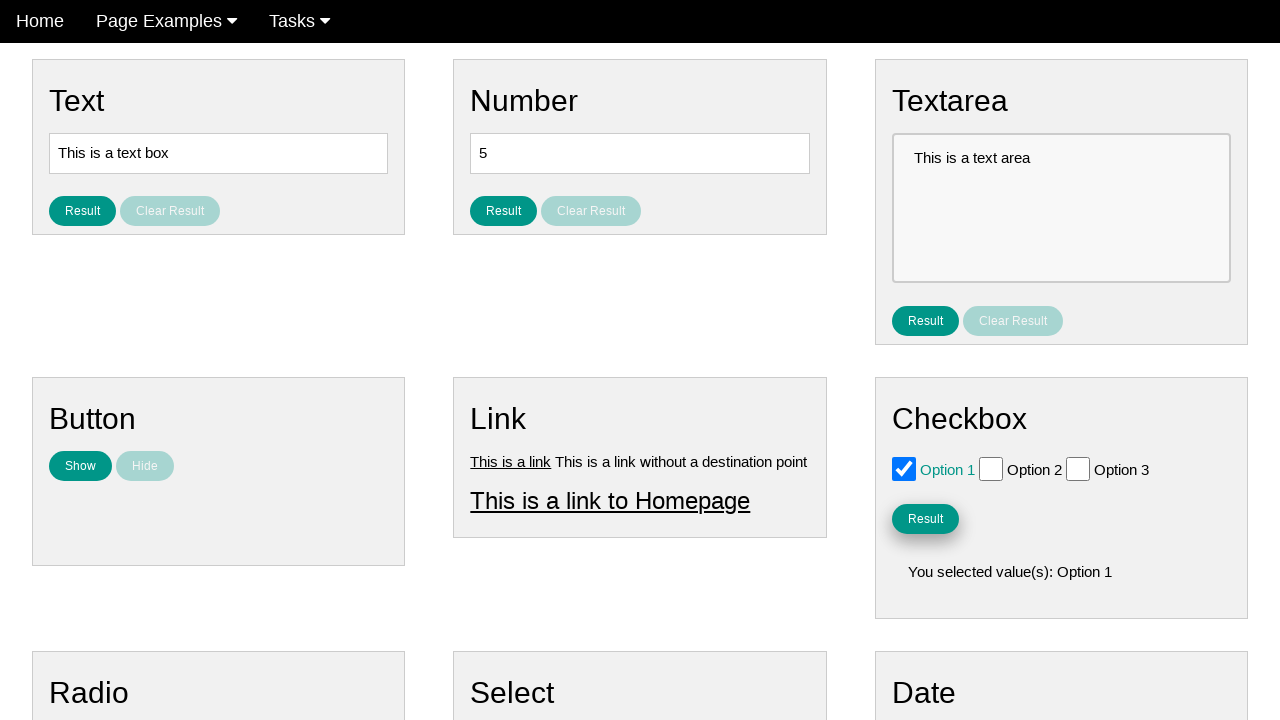